Tests popup window handling by clicking a button that opens multiple popup windows, then iterating through each popup to verify it opened correctly before closing it, and finally returning to the parent window.

Starting URL: http://www.dummysoftware.com/popupdummy_testpage.html

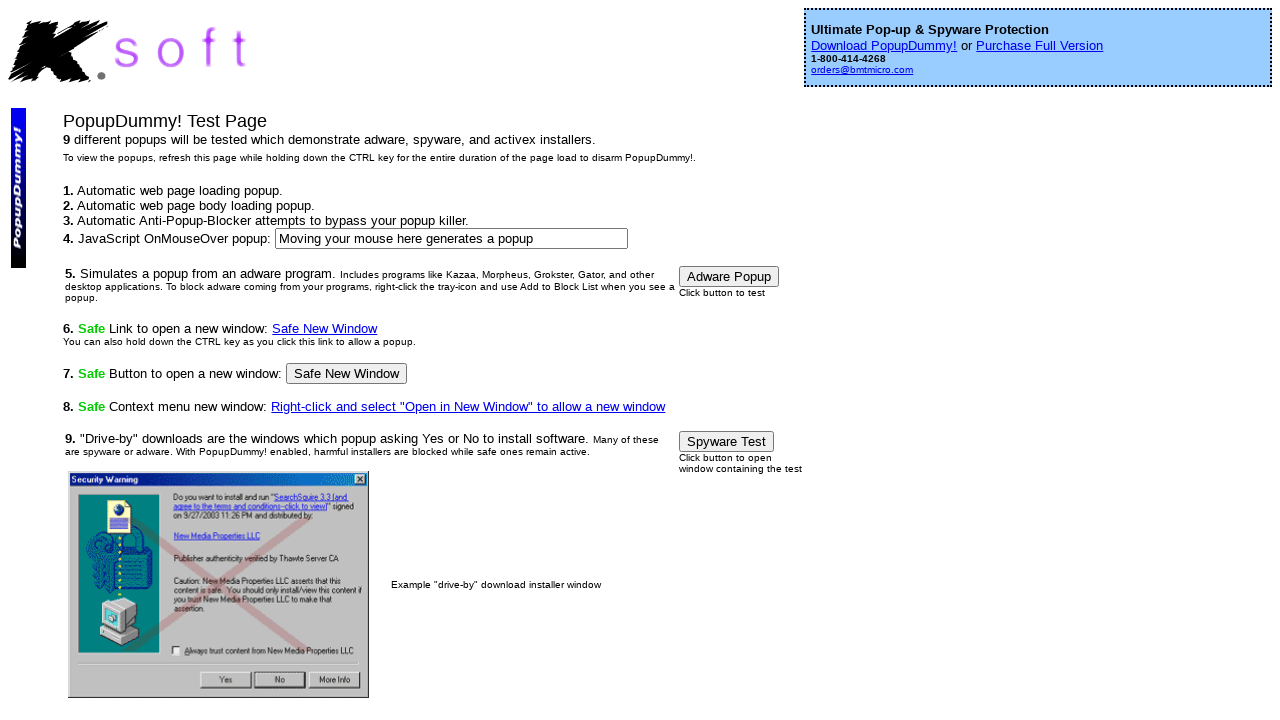

Clicked button to open popup windows at (347, 374) on xpath=/html/body/table[2]/tbody/tr/td[2]/p[3]/font/input
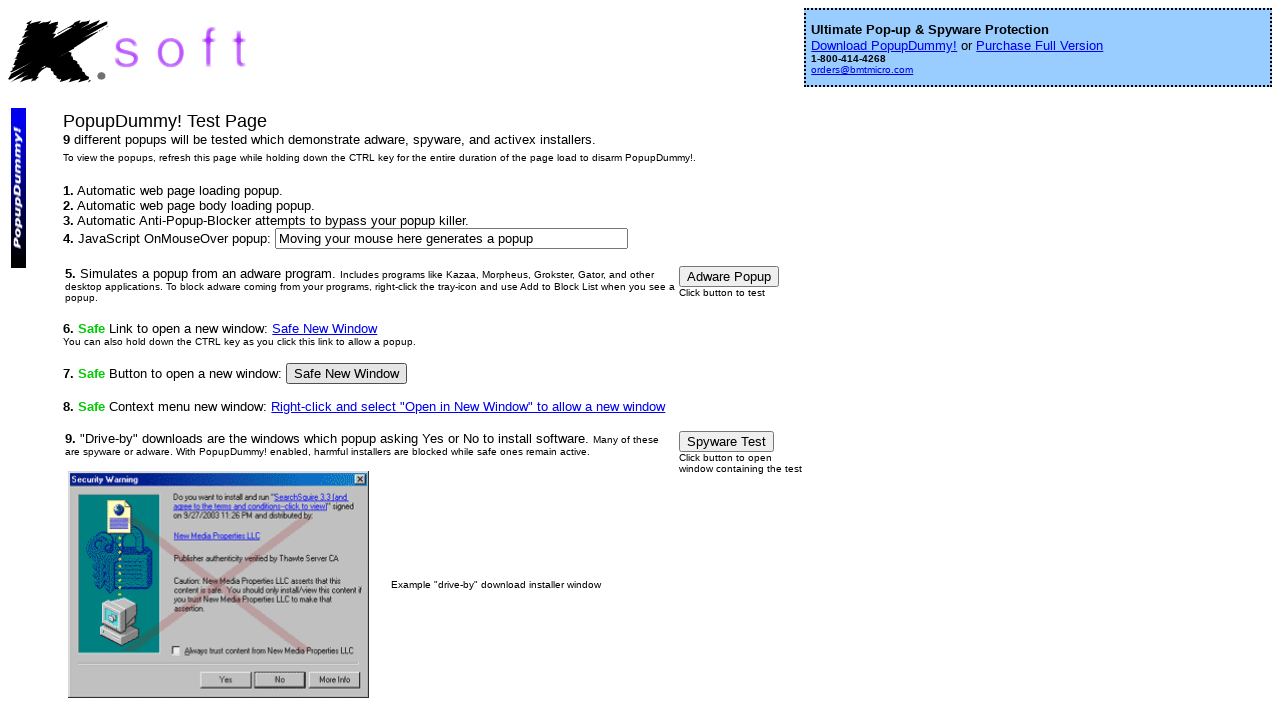

Waited for popup windows to open
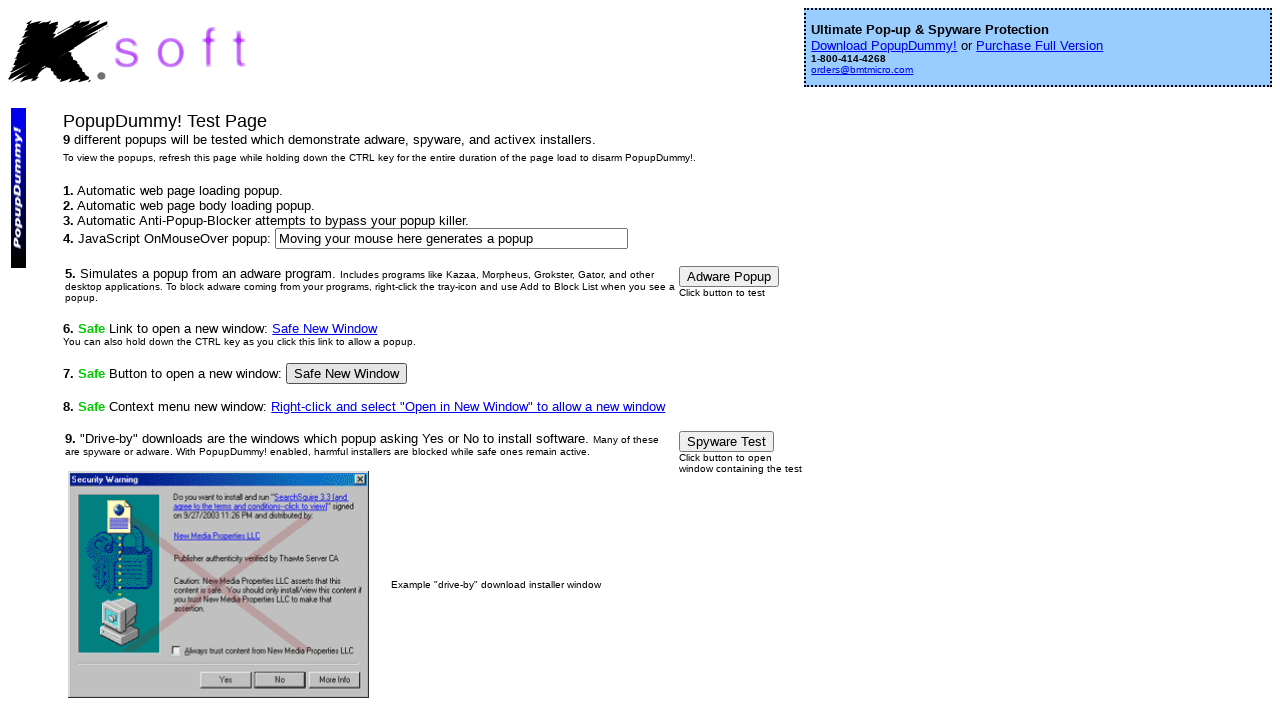

Retrieved all open pages/windows from context
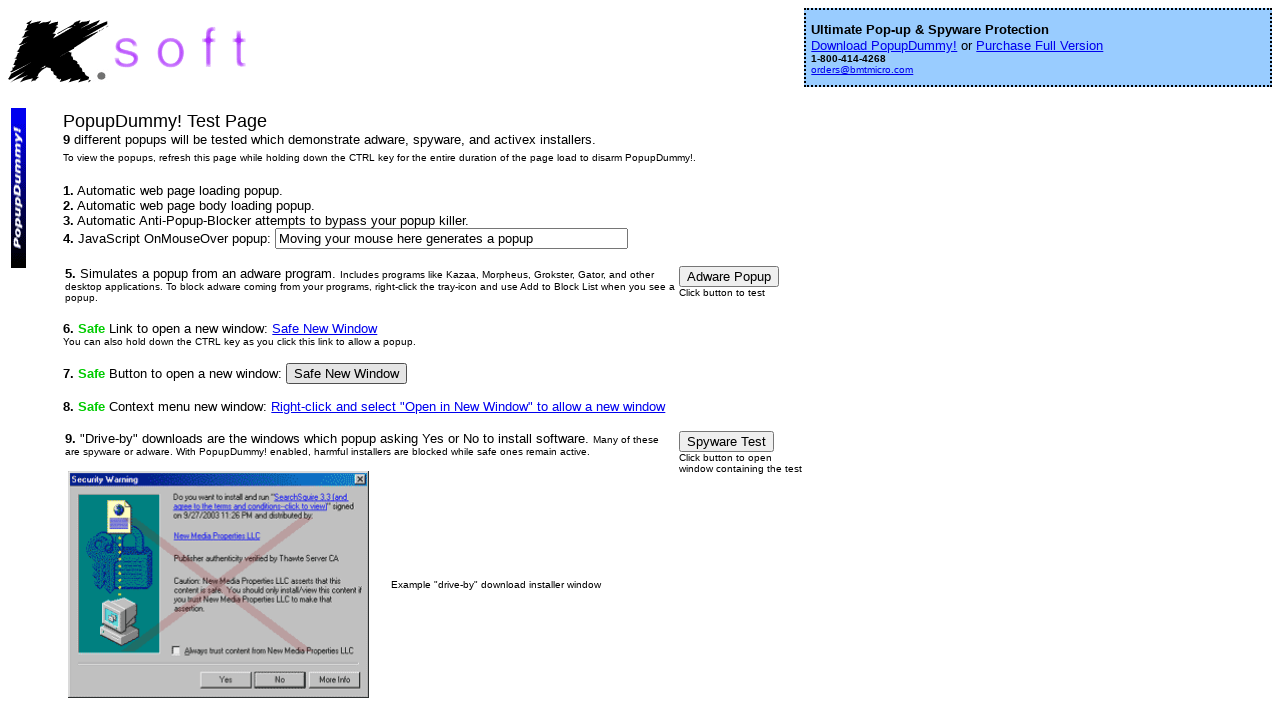

Parent window title: PopupDummy! Popup Test Page
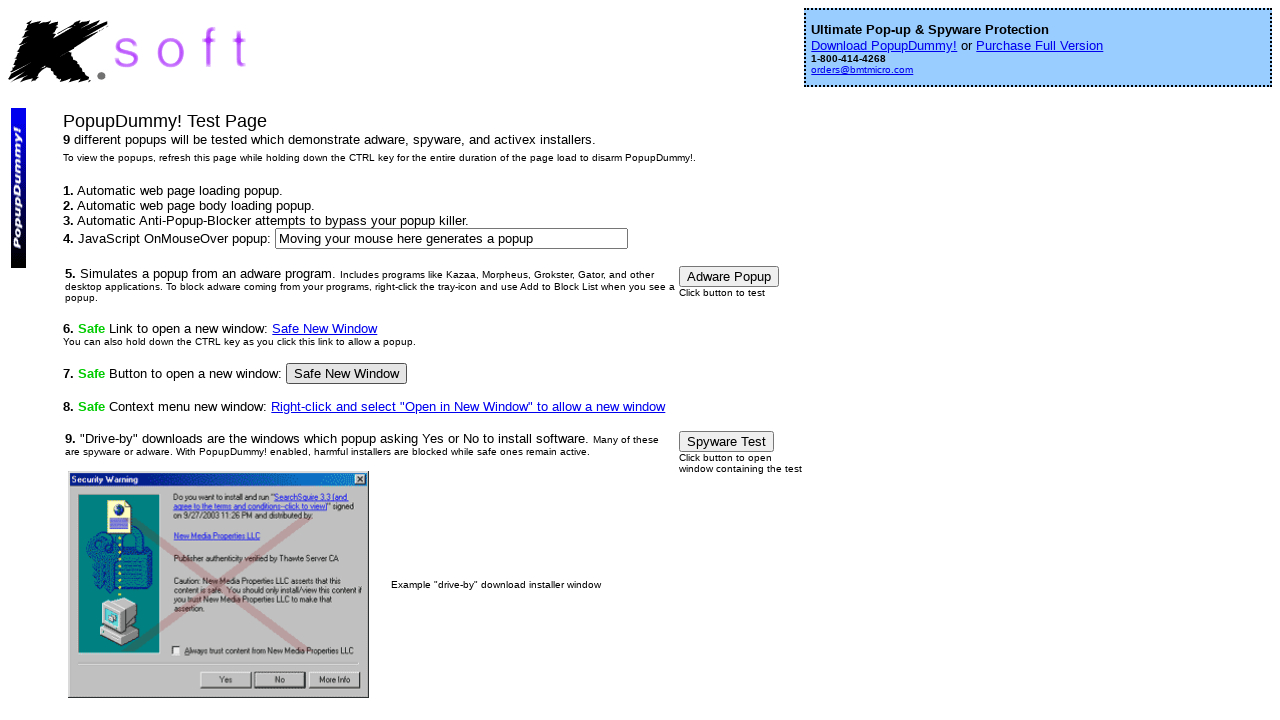

Brought popup 1 to front
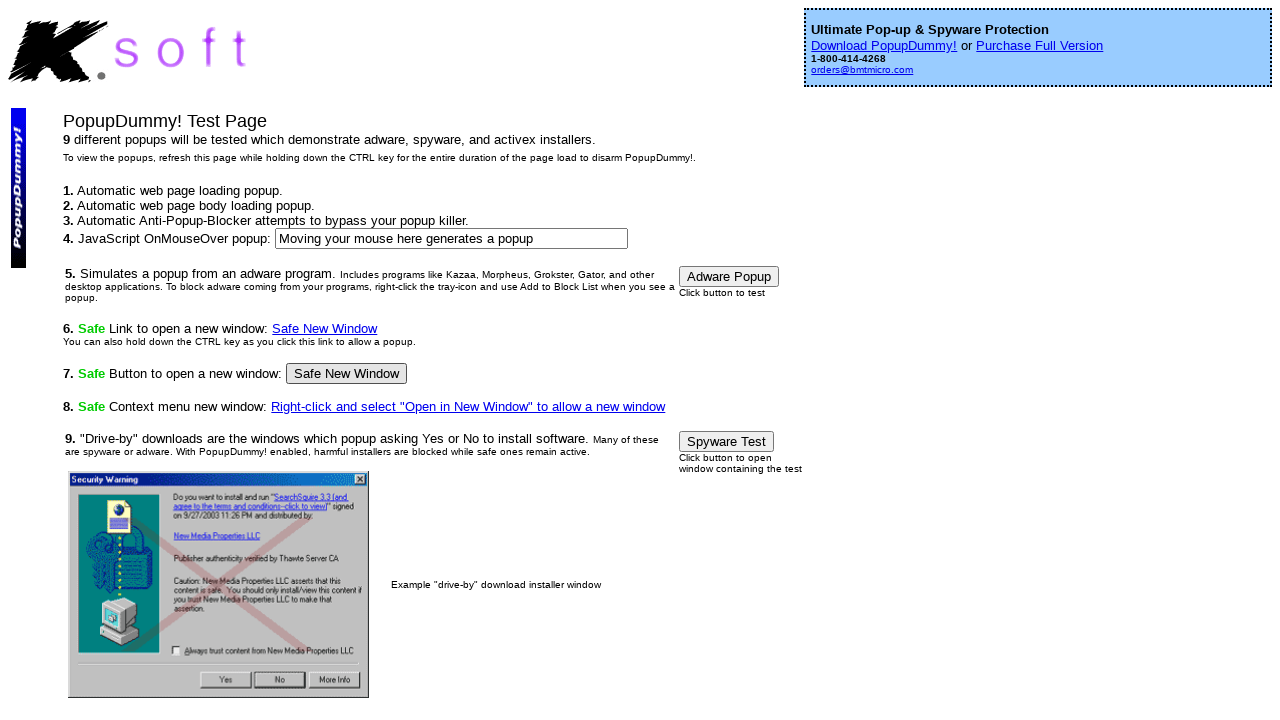

Popup 1 title: Screen 1
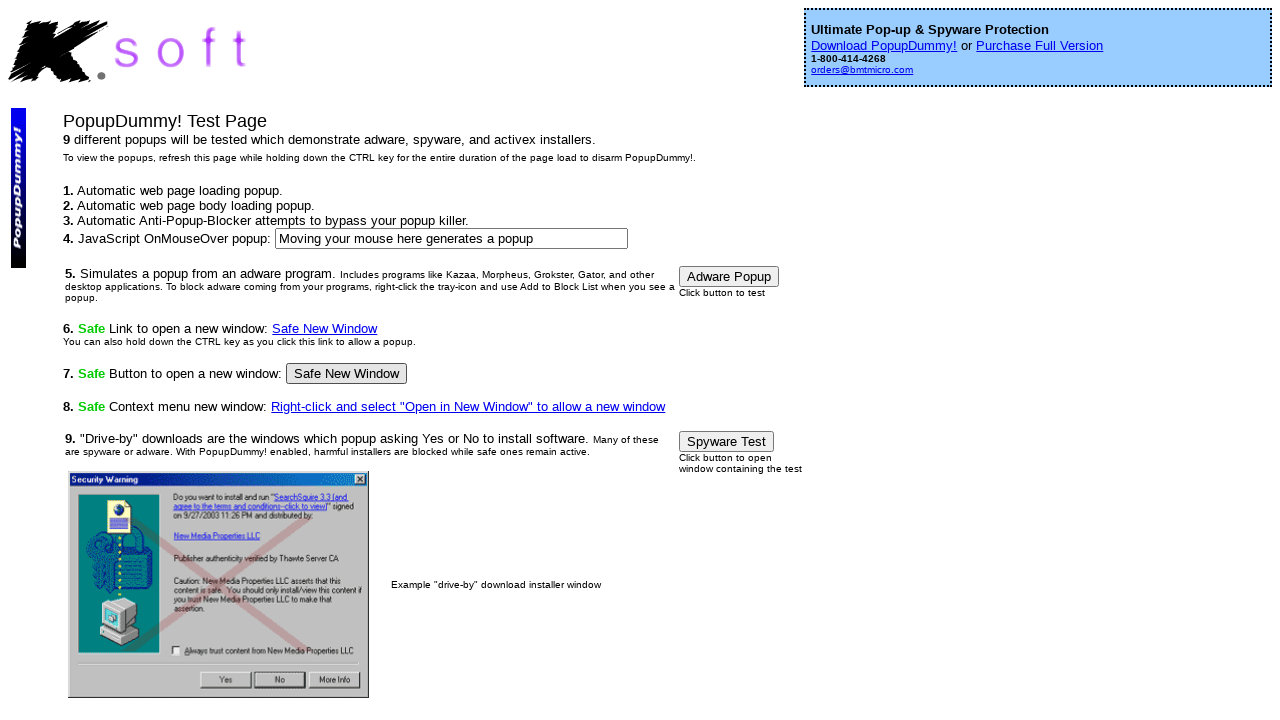

Closed popup 1
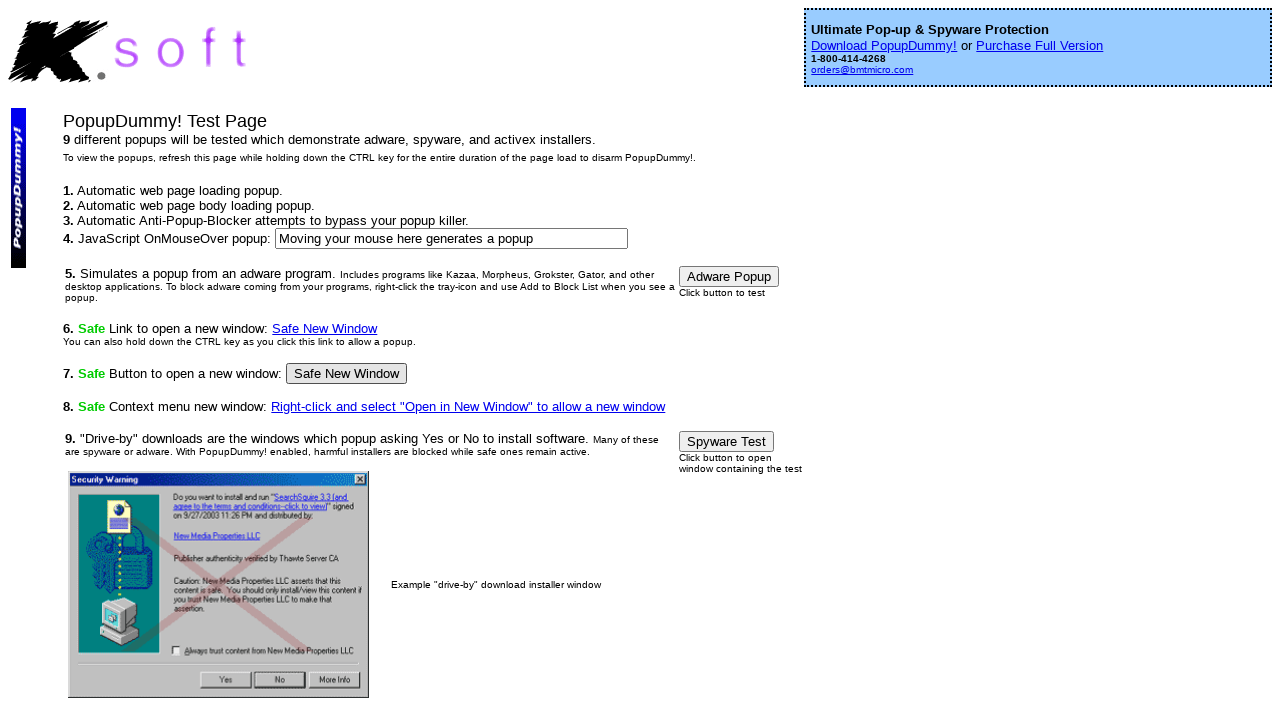

Waited 500ms after closing popup
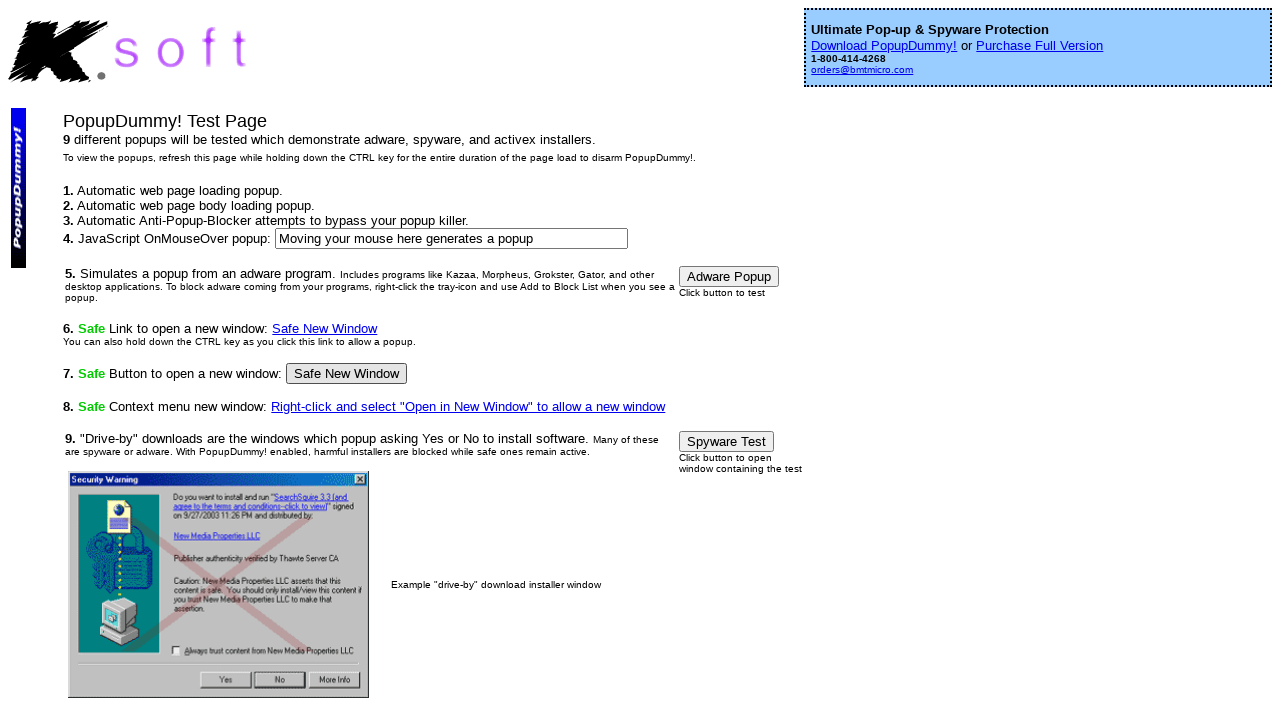

Brought popup 2 to front
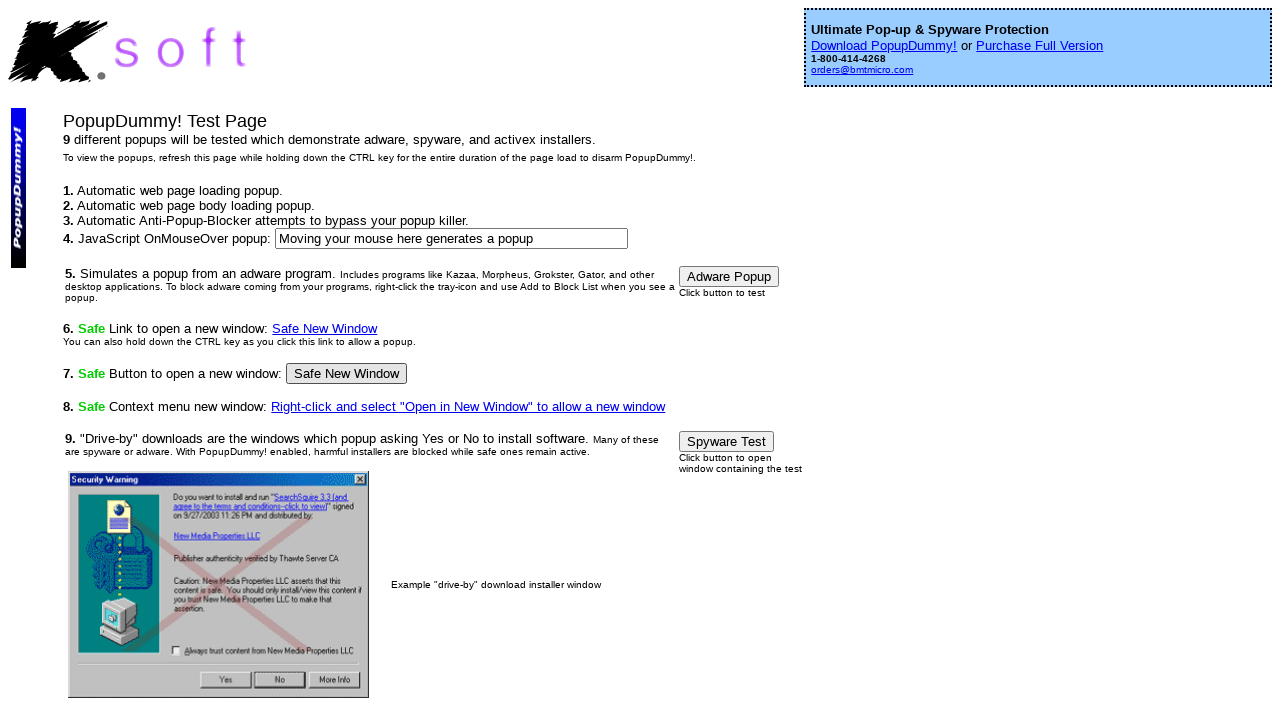

Popup 2 title: Screen 3
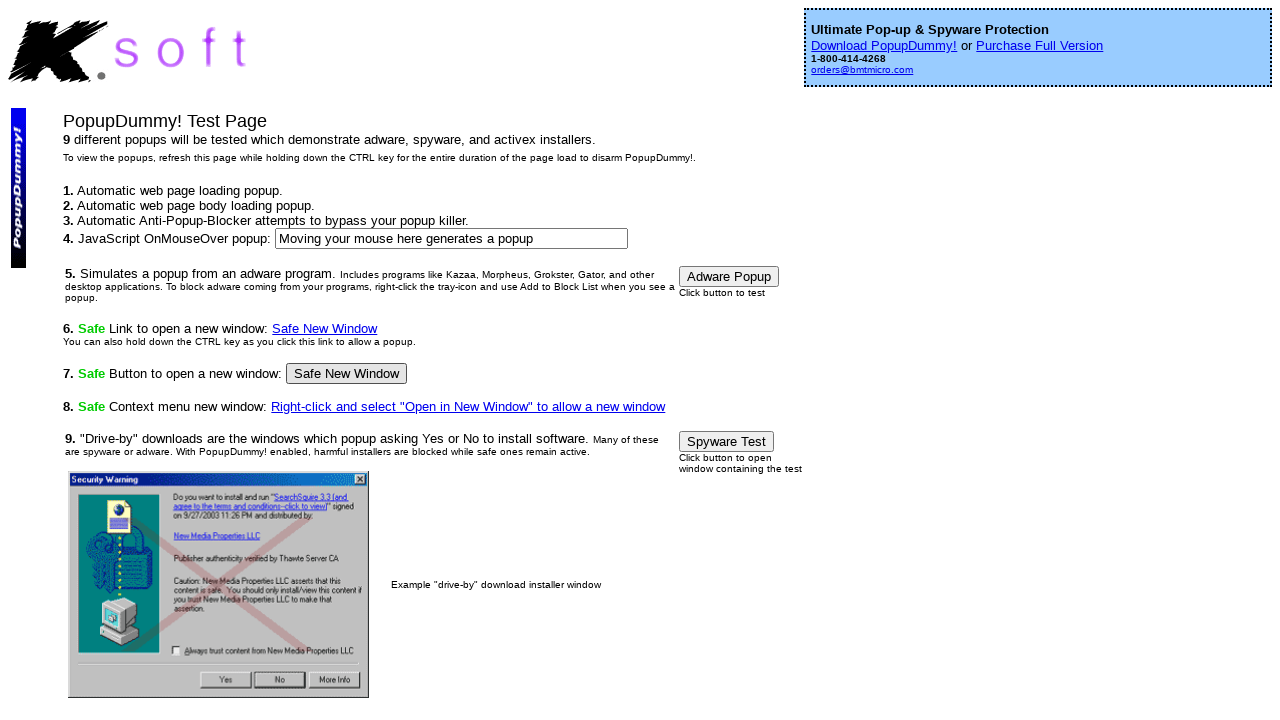

Closed popup 2
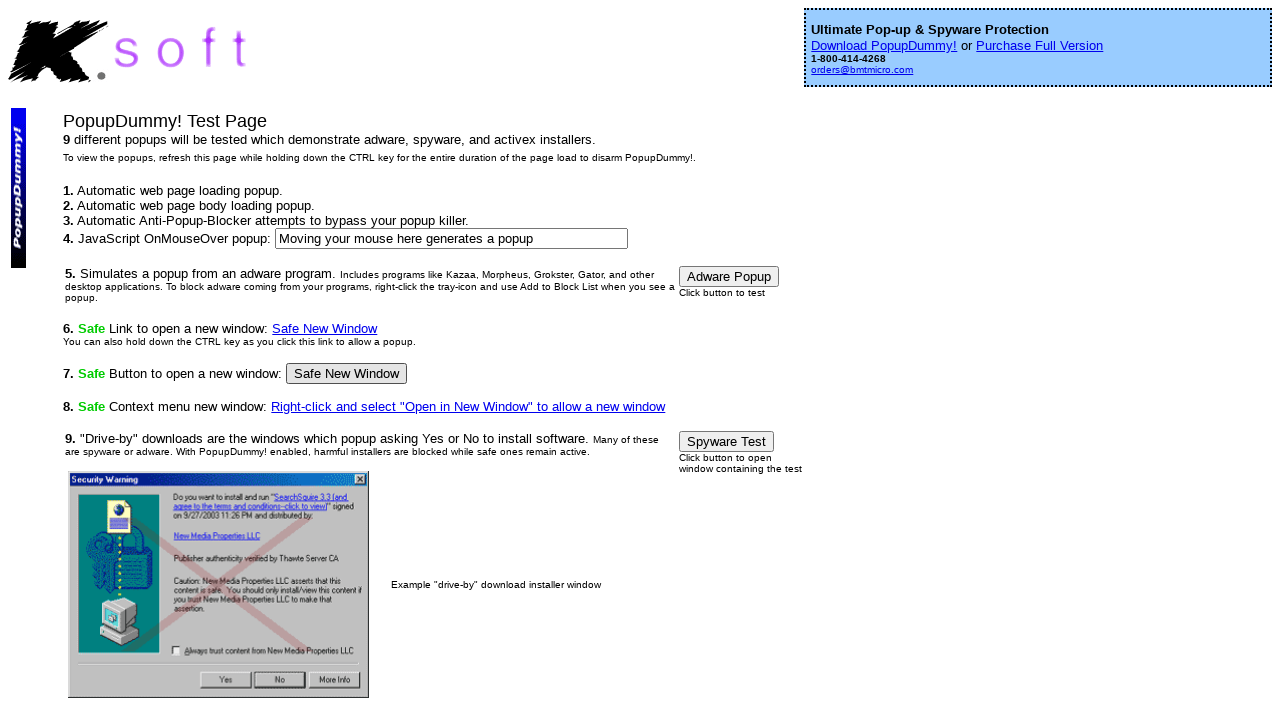

Waited 500ms after closing popup
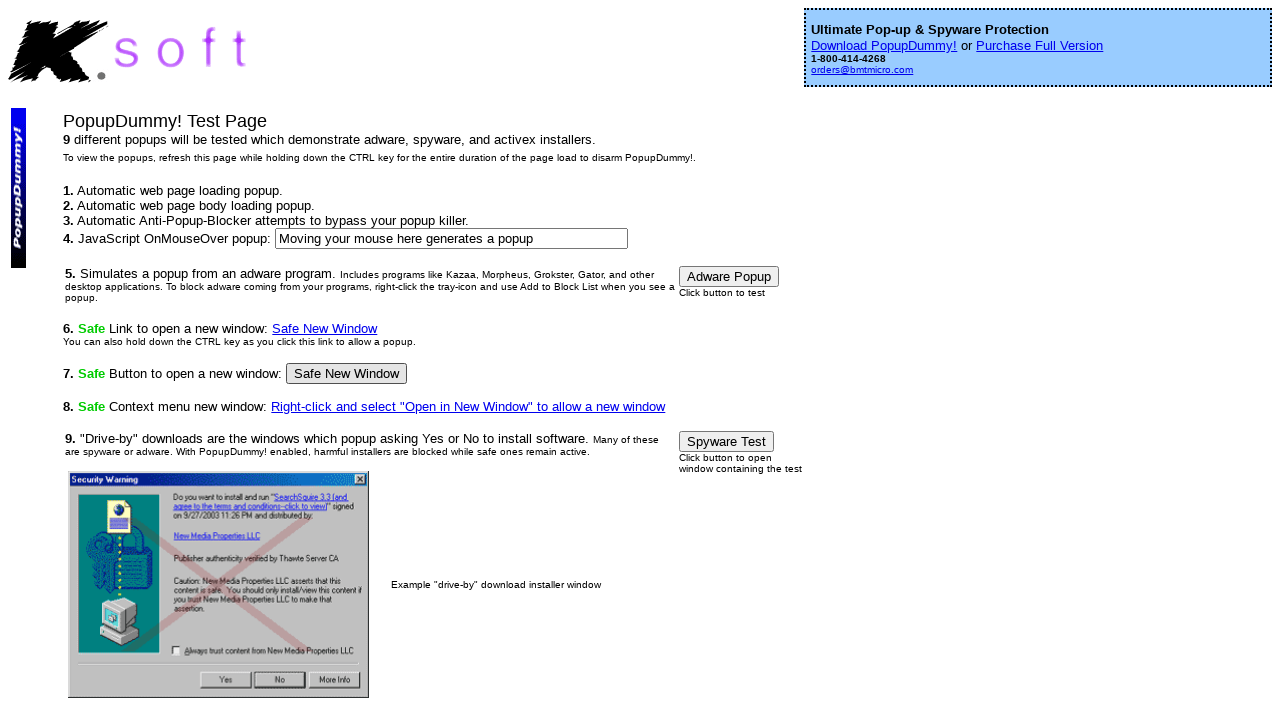

Brought popup 3 to front
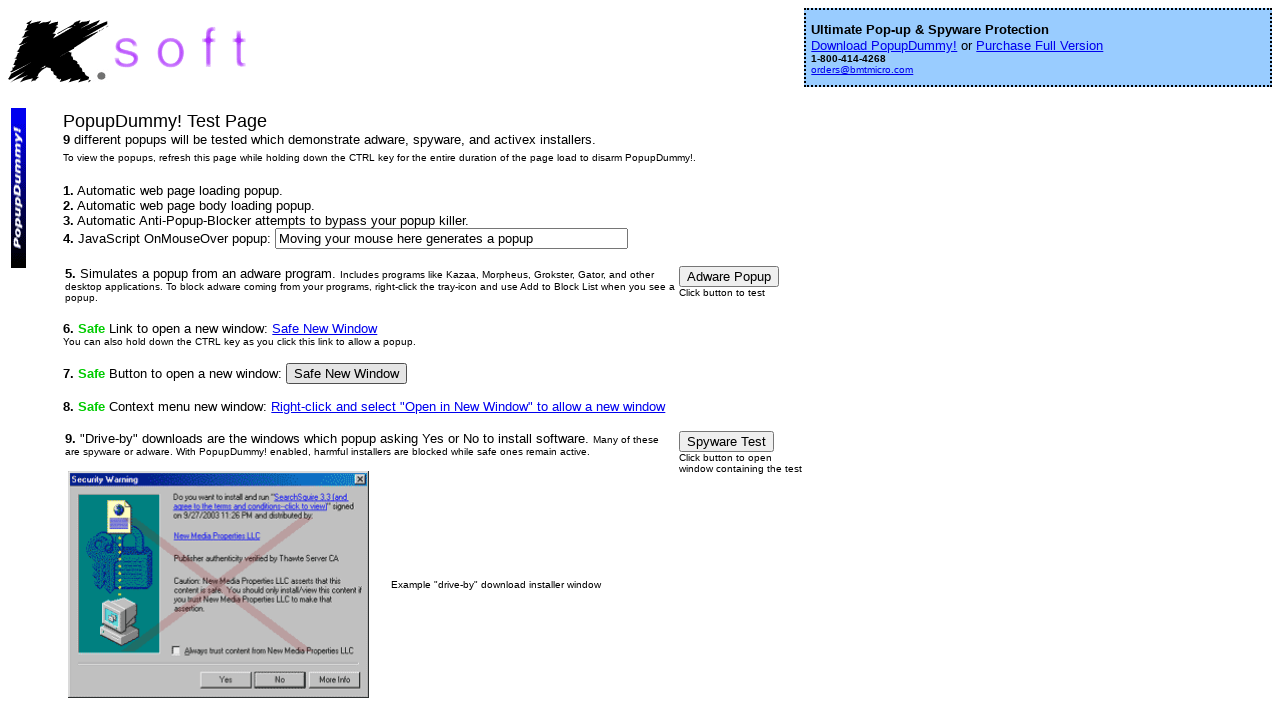

Popup 3 title: Screen 2
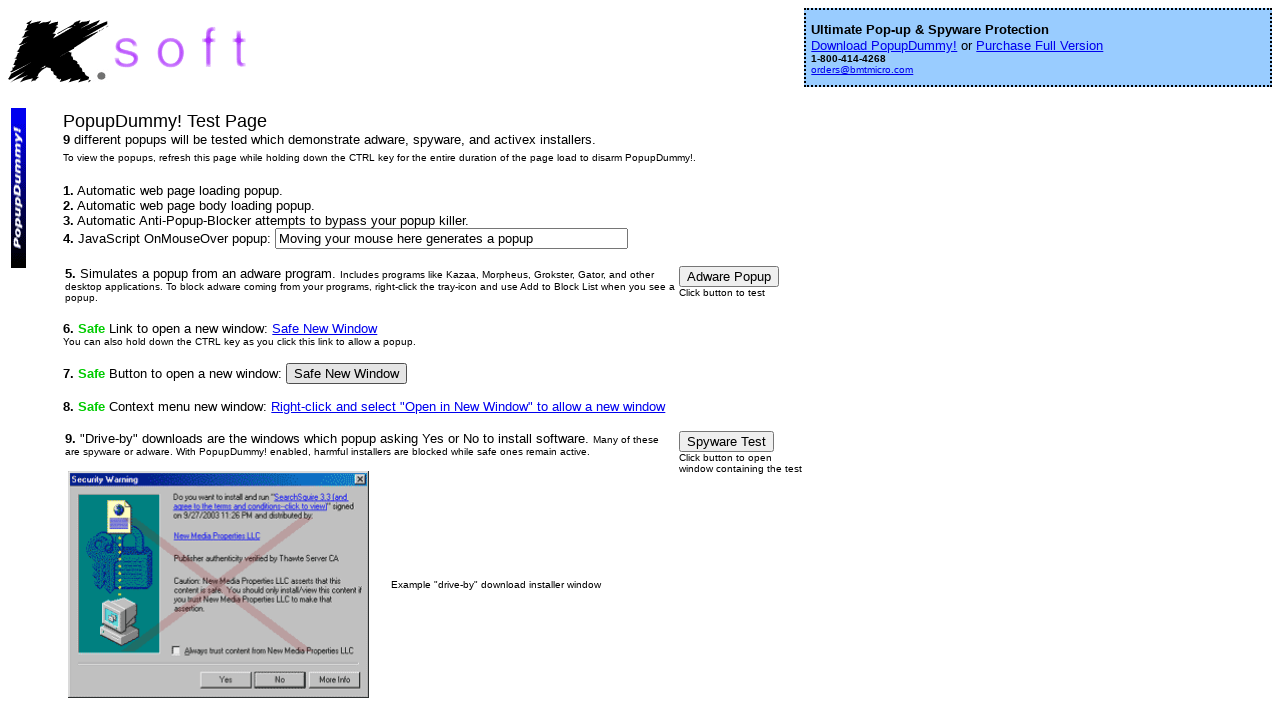

Closed popup 3
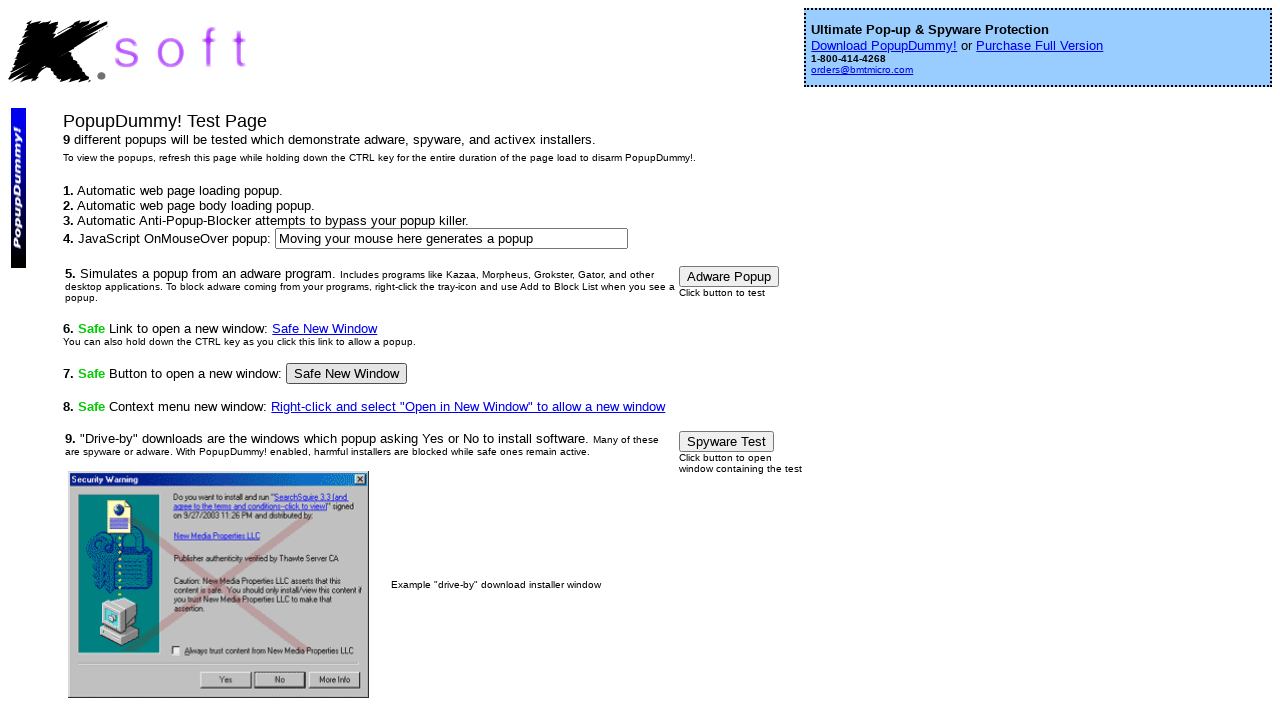

Waited 500ms after closing popup
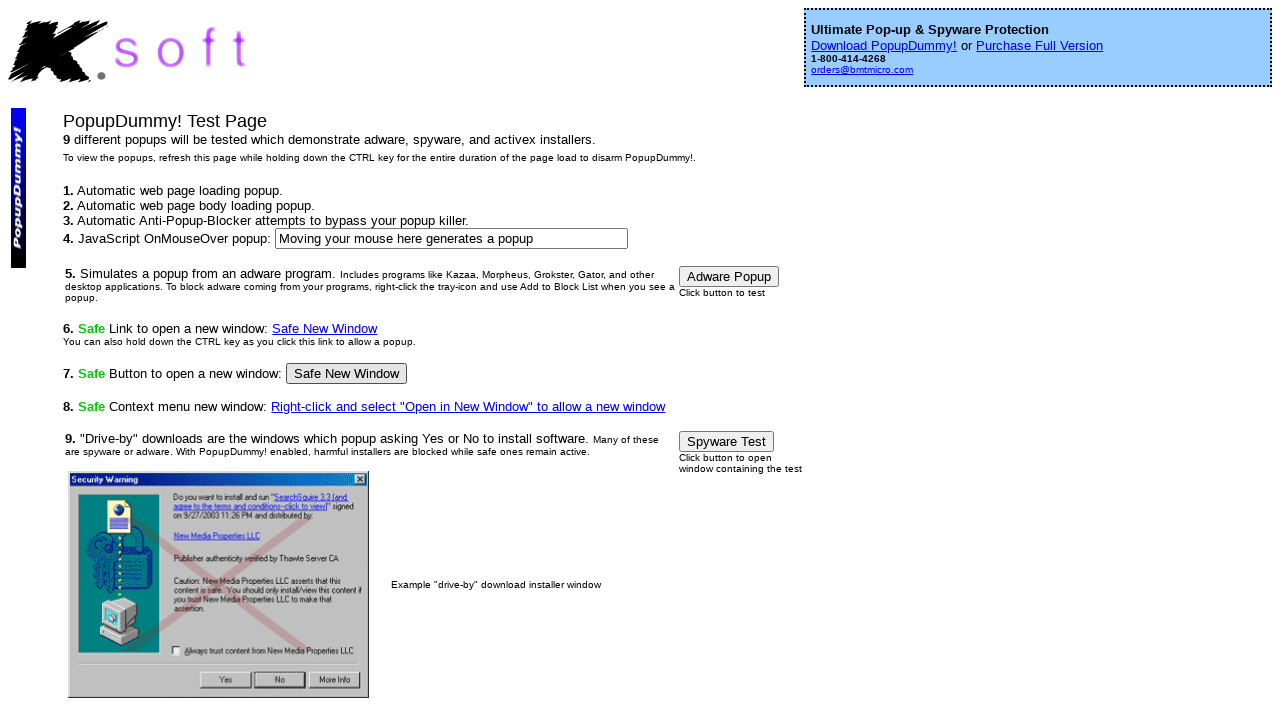

Brought popup 4 to front
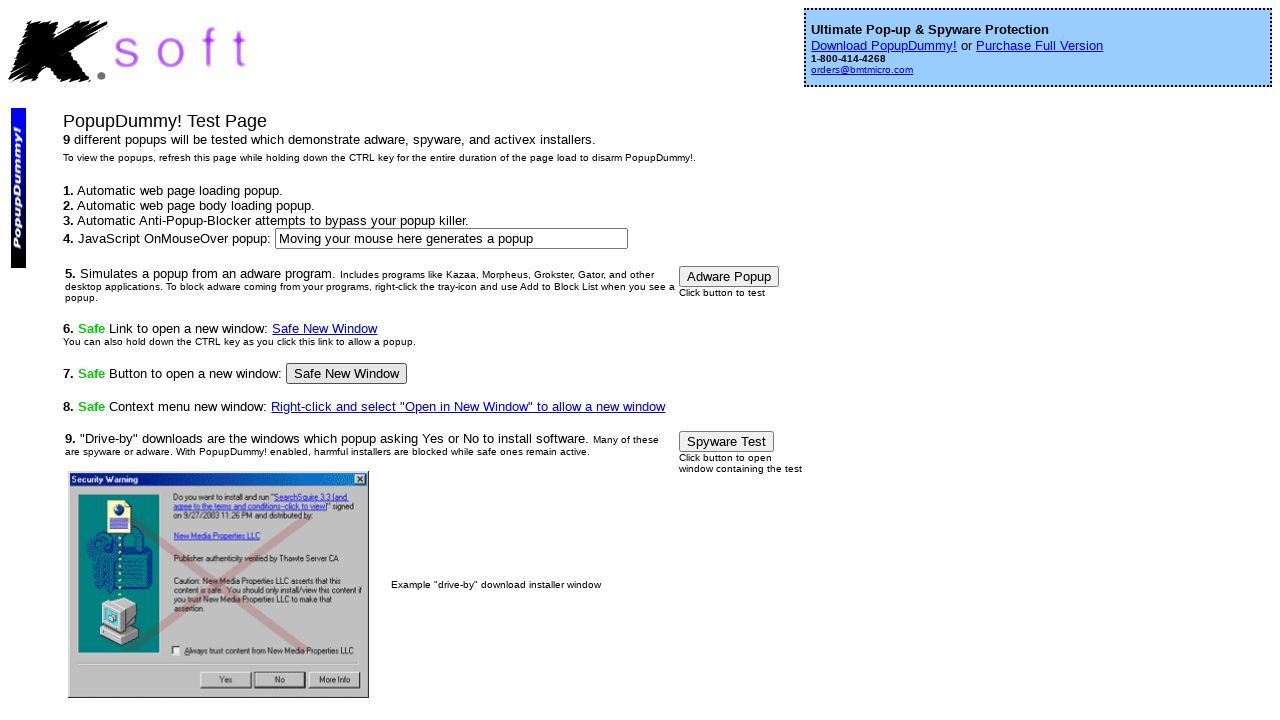

Popup 4 title: ksoft- Startup Select - Windows Startup Manager
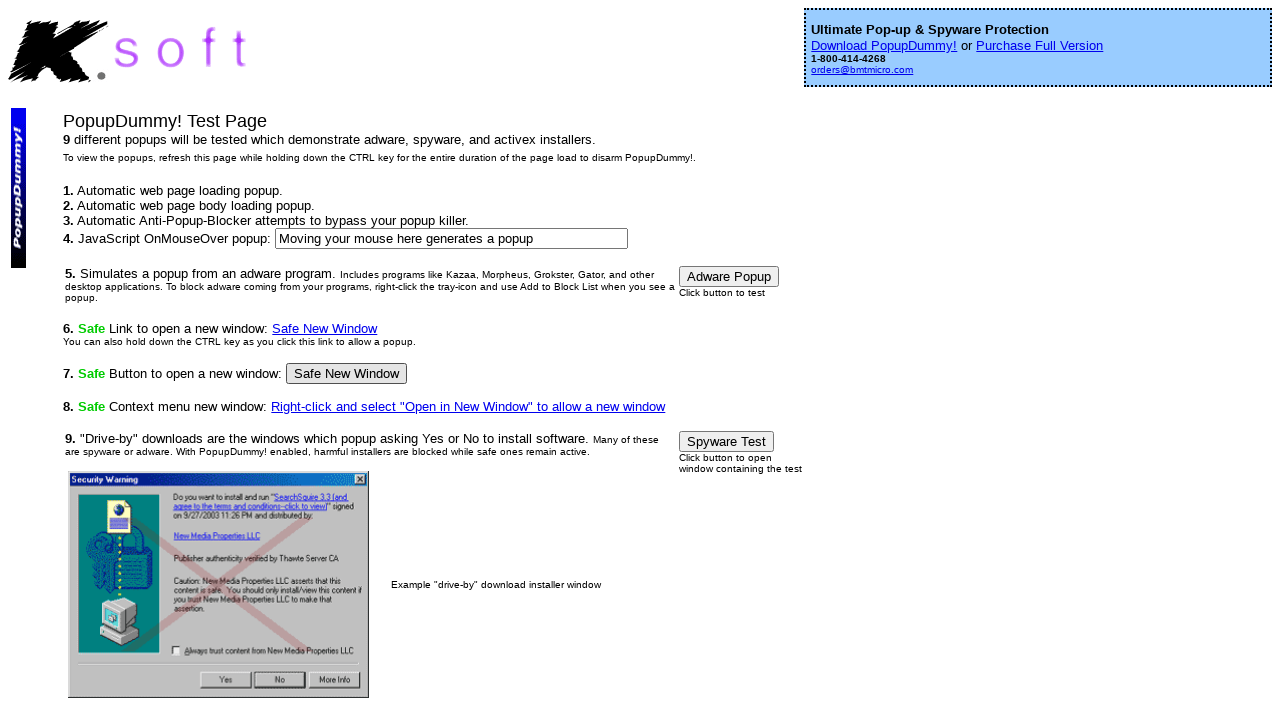

Closed popup 4
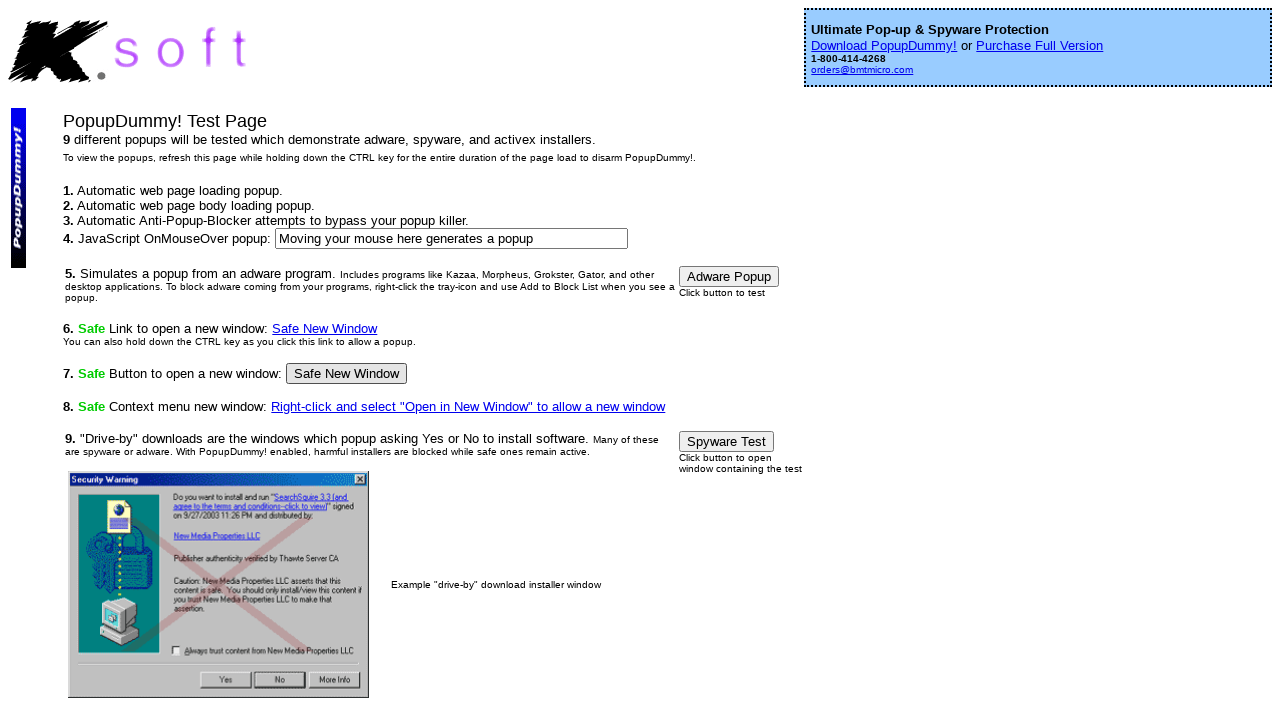

Waited 500ms after closing popup
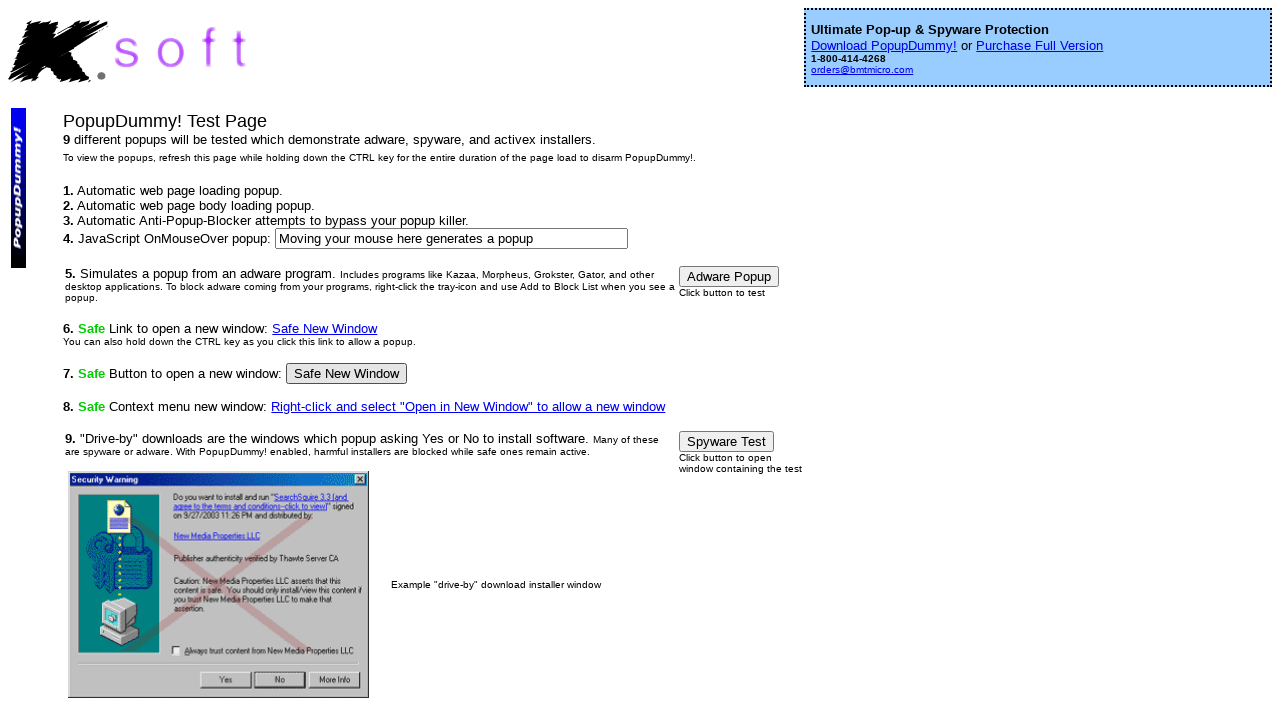

Returned to parent window
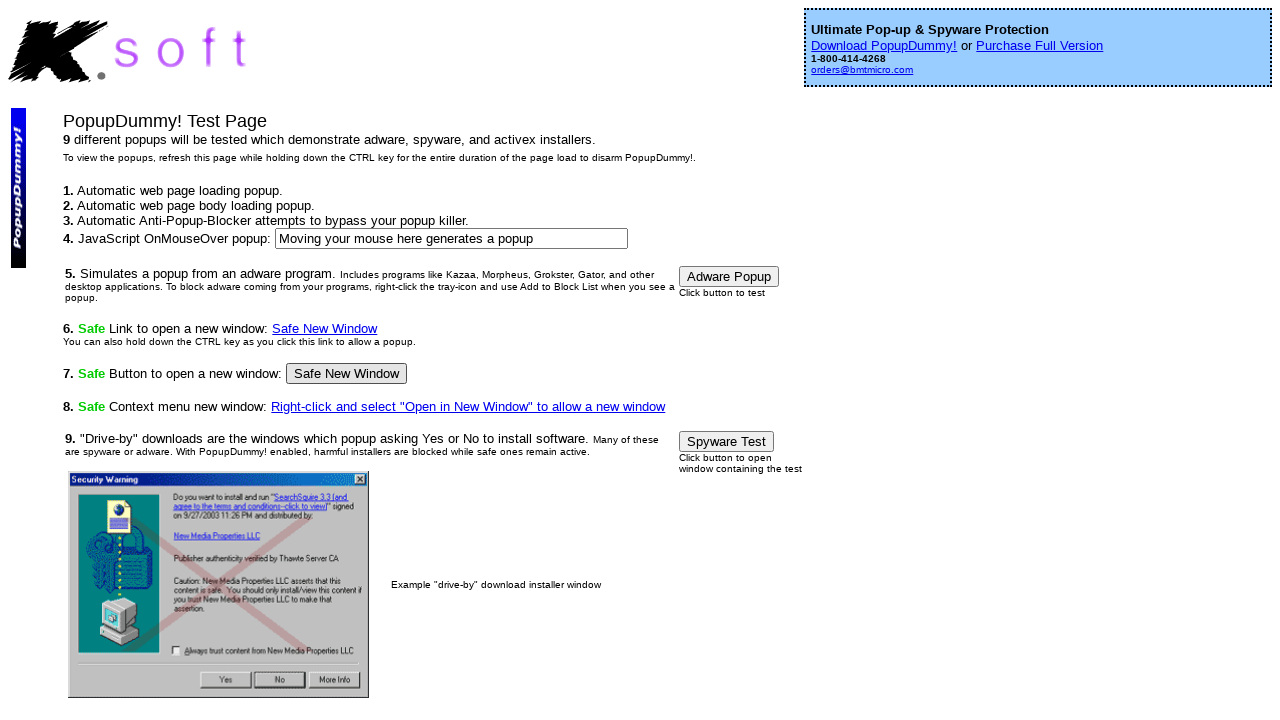

Main page title confirmed: PopupDummy! Popup Test Page
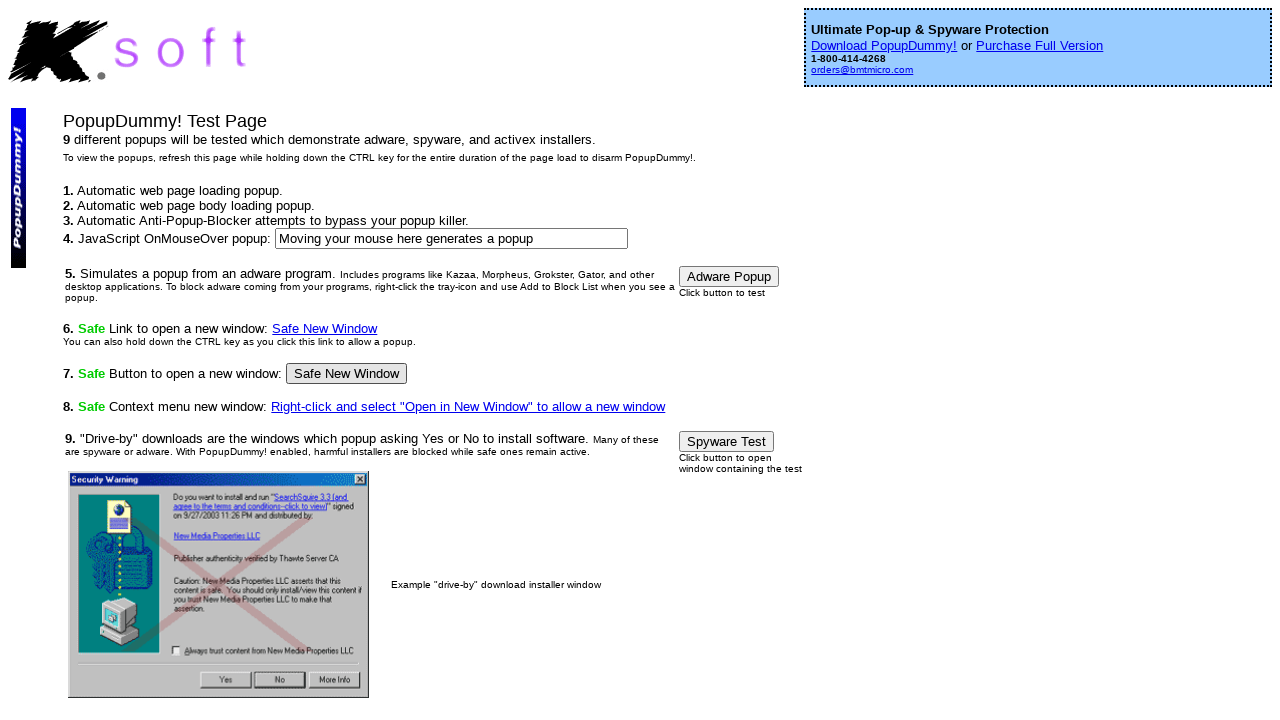

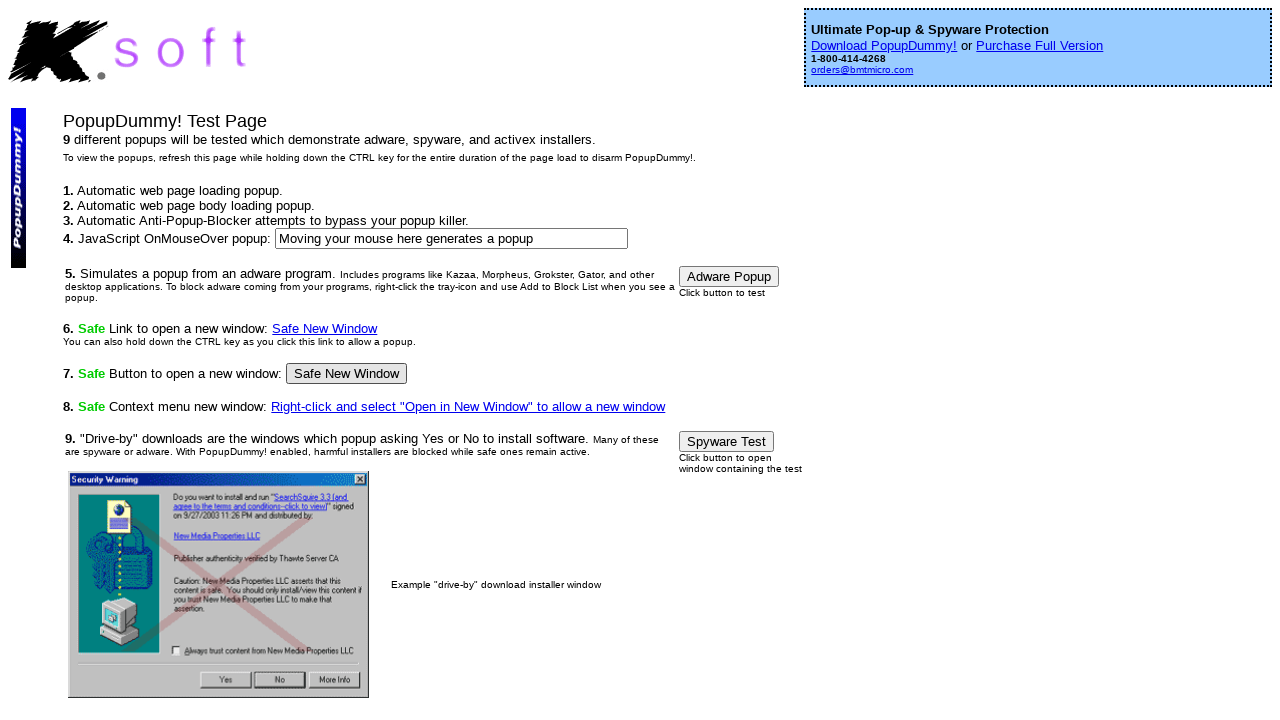